Tests dynamic loading functionality by clicking a start button and waiting for hidden content to become visible

Starting URL: https://the-internet.herokuapp.com/dynamic_loading/1

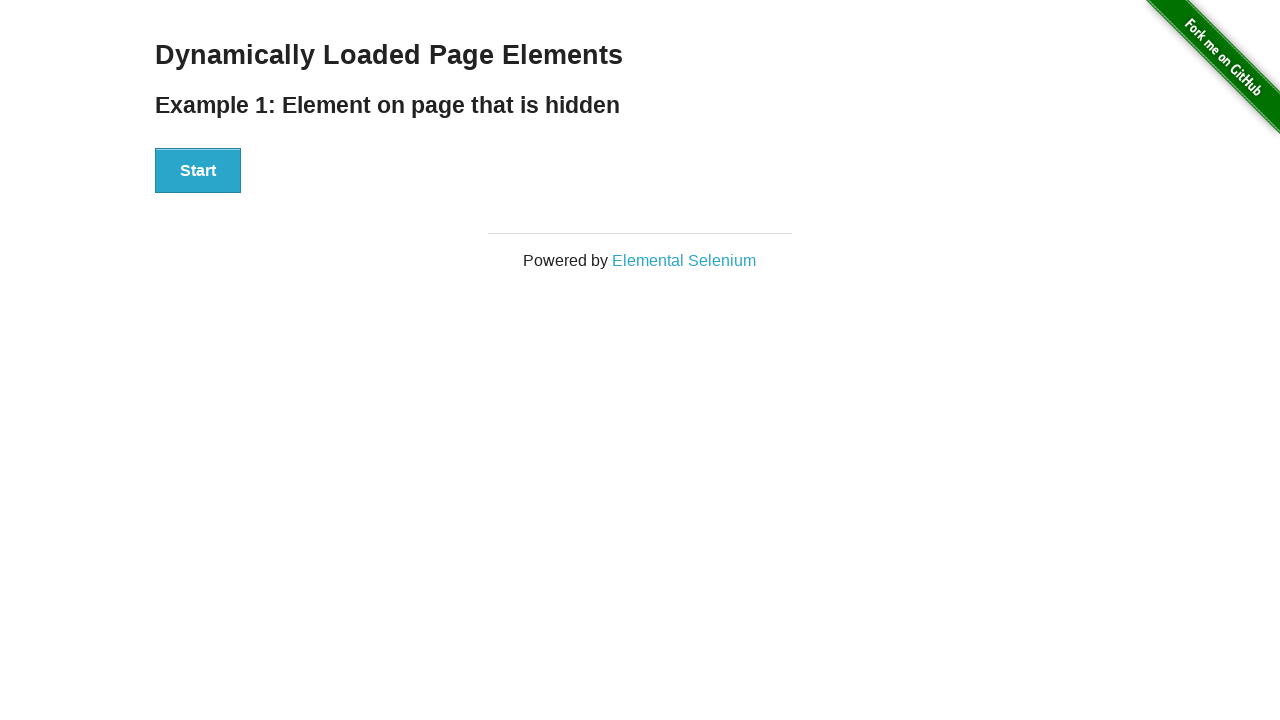

Clicked start button to trigger dynamic loading at (198, 171) on [id='start'] button
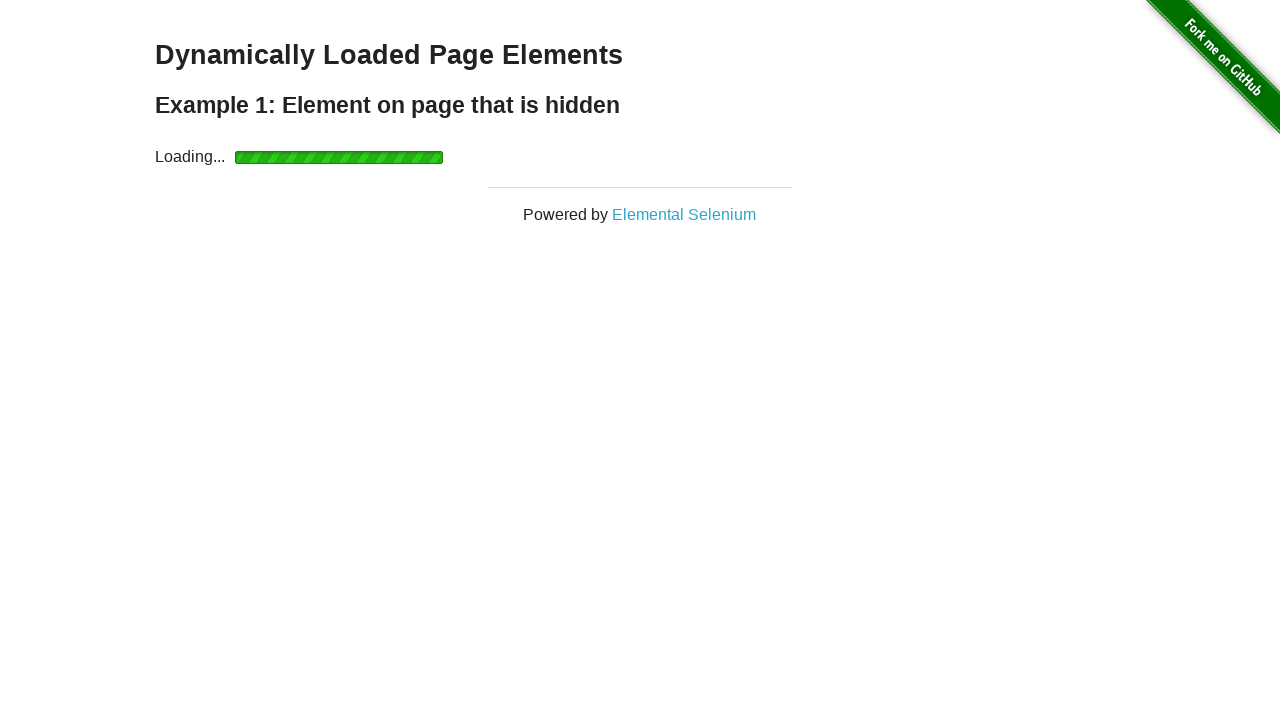

Waited for dynamically loaded finish element to become visible
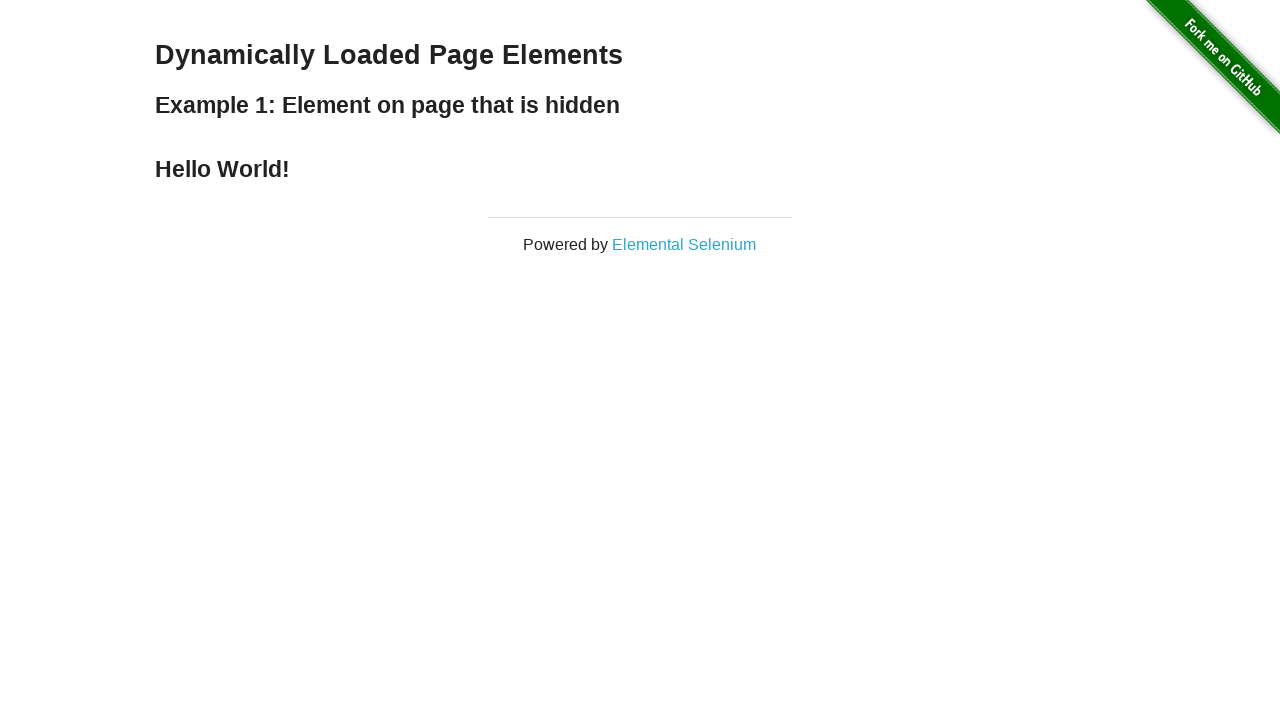

Located finish element
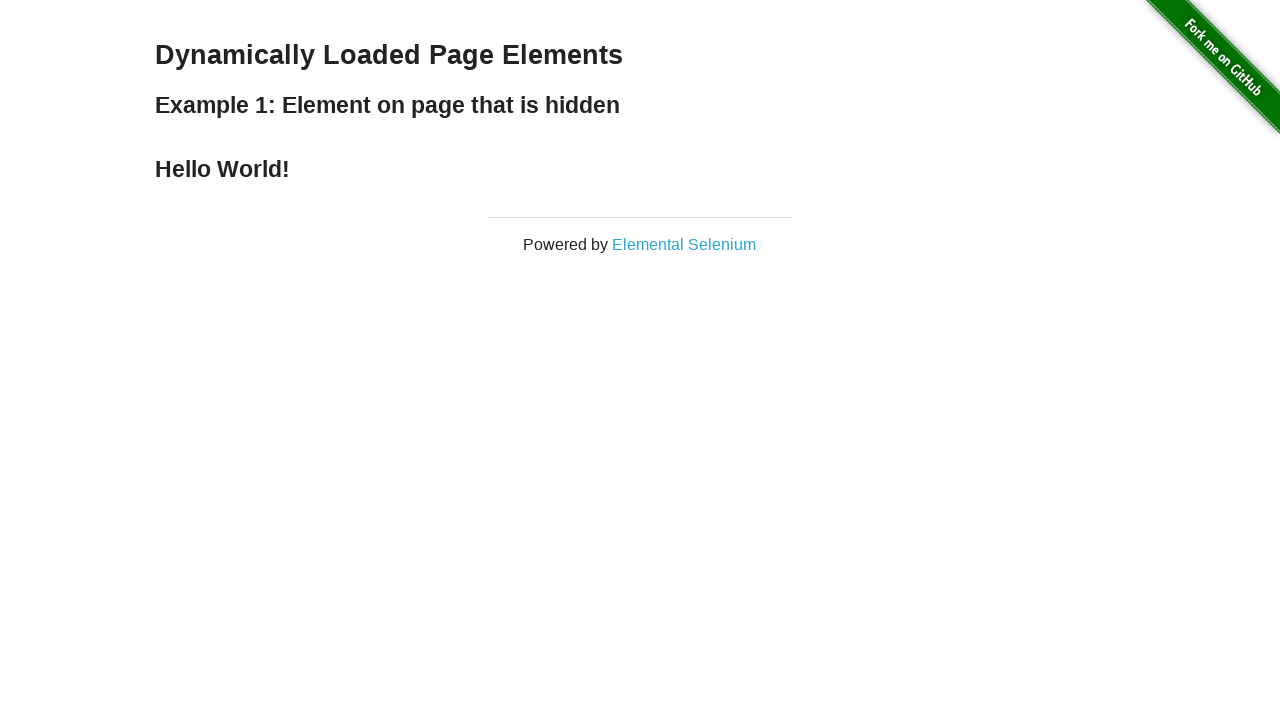

Retrieved and printed finish element text content
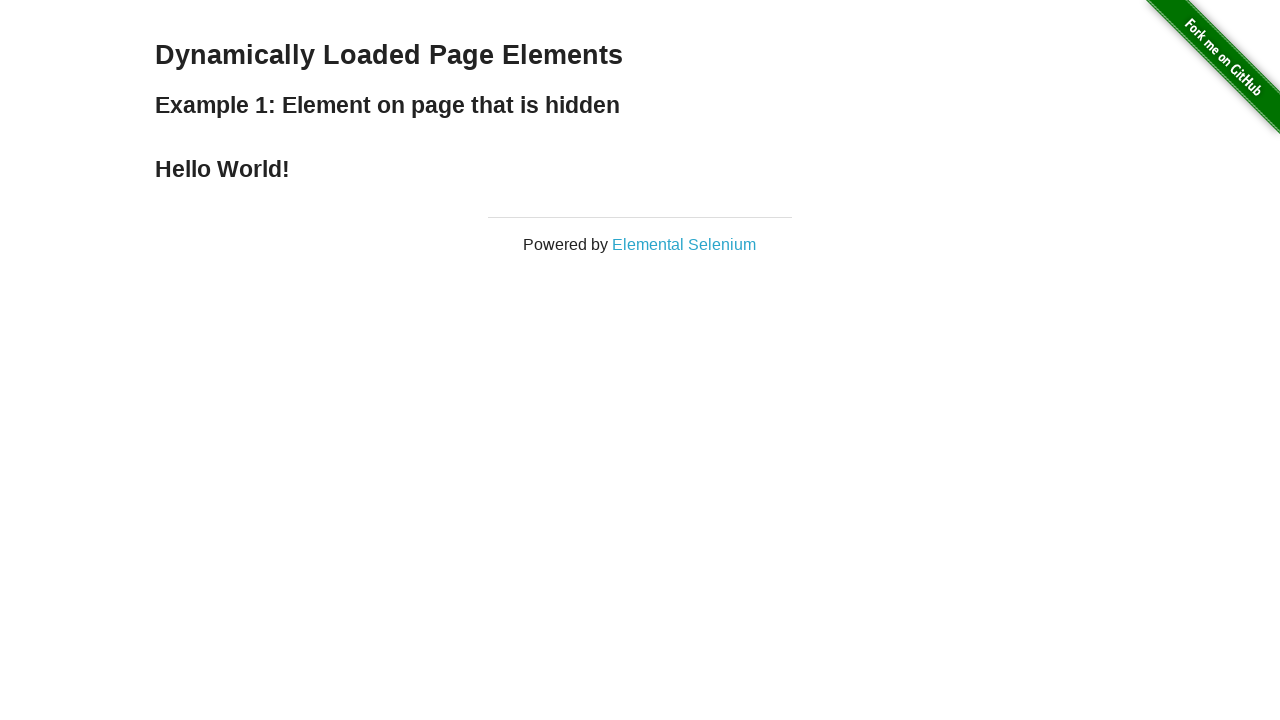

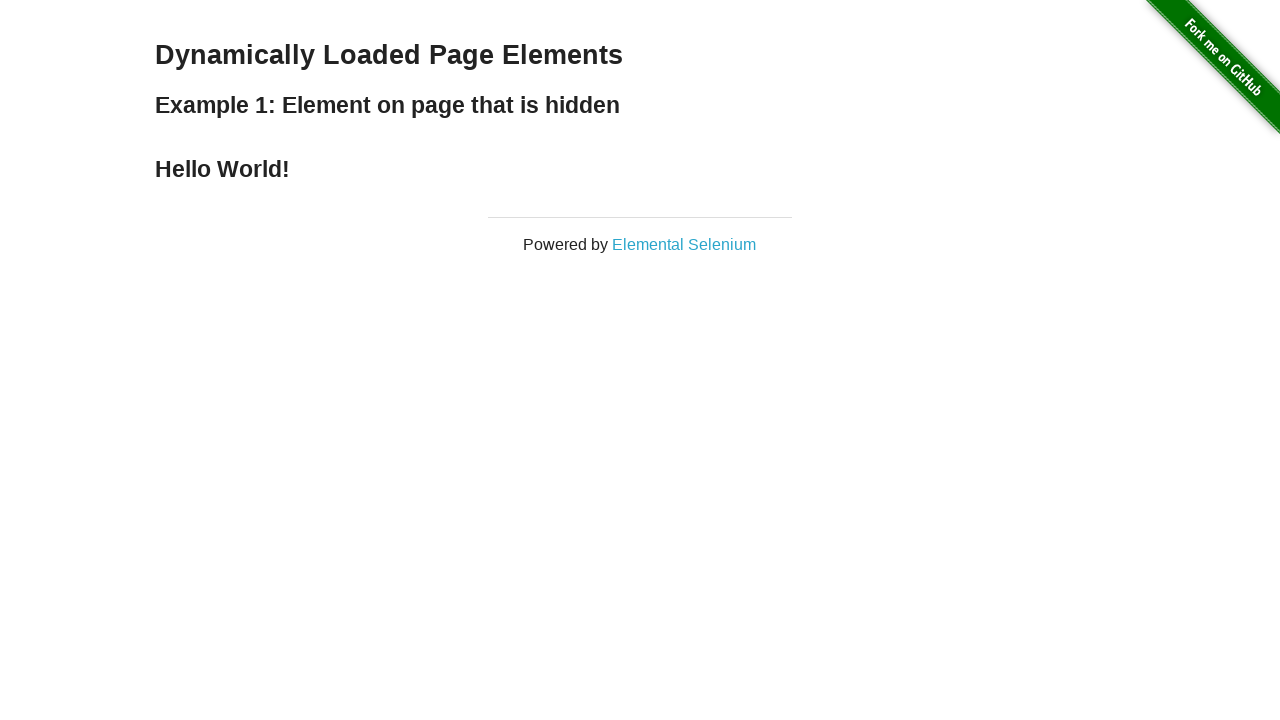